Navigates to a test blog page and verifies that links are present on the page, specifically checking for the existence of links containing certain text.

Starting URL: https://only-testing-blog.blogspot.com/2014/01/textbox.html

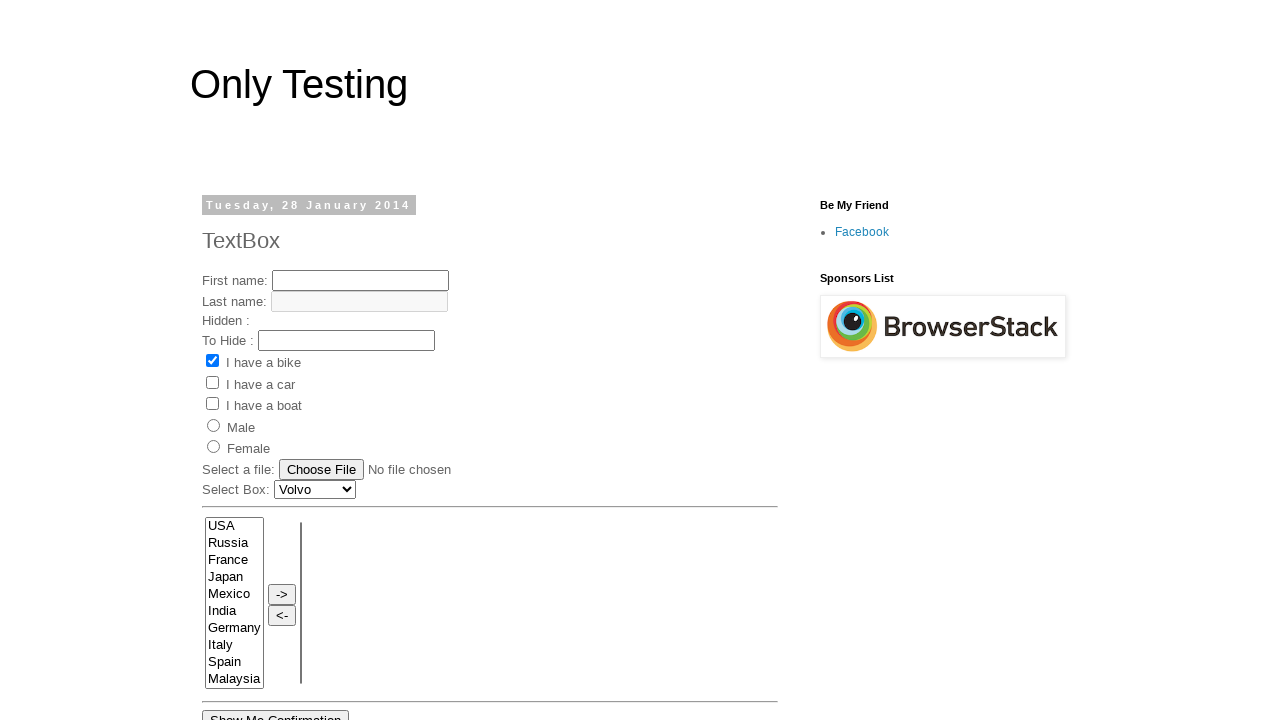

Waited for links to load on the page
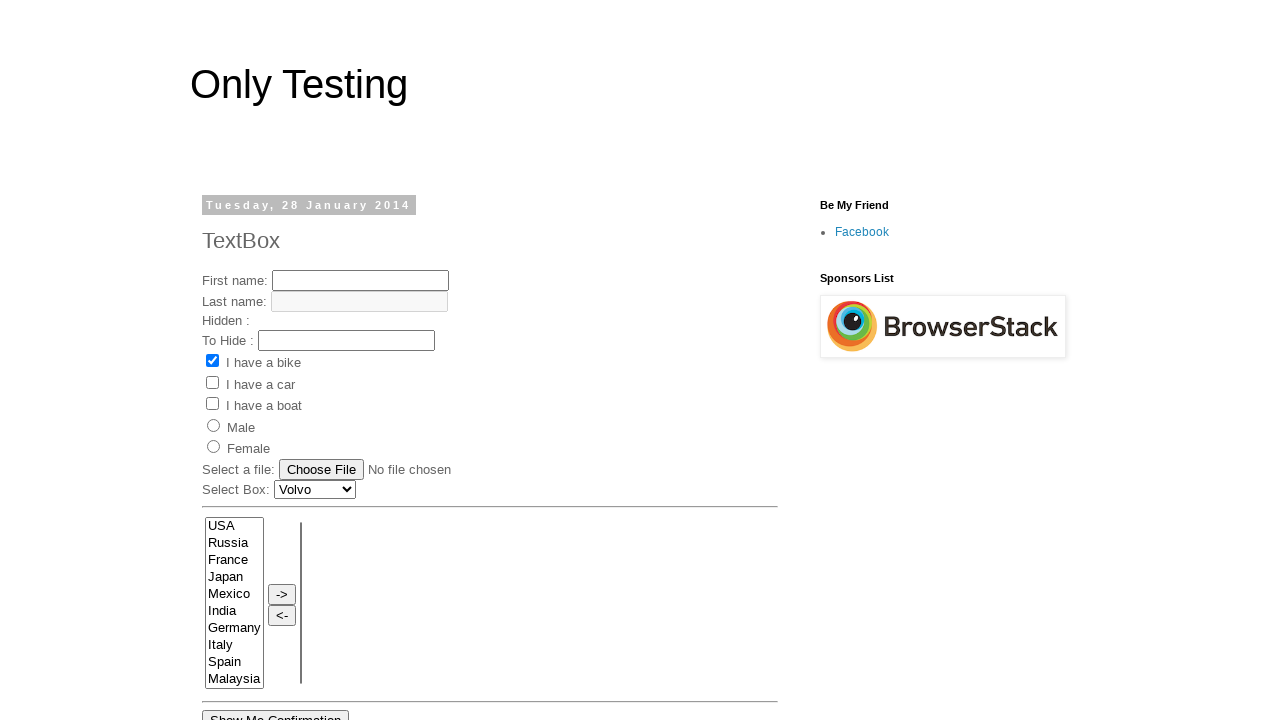

Located all links on the page
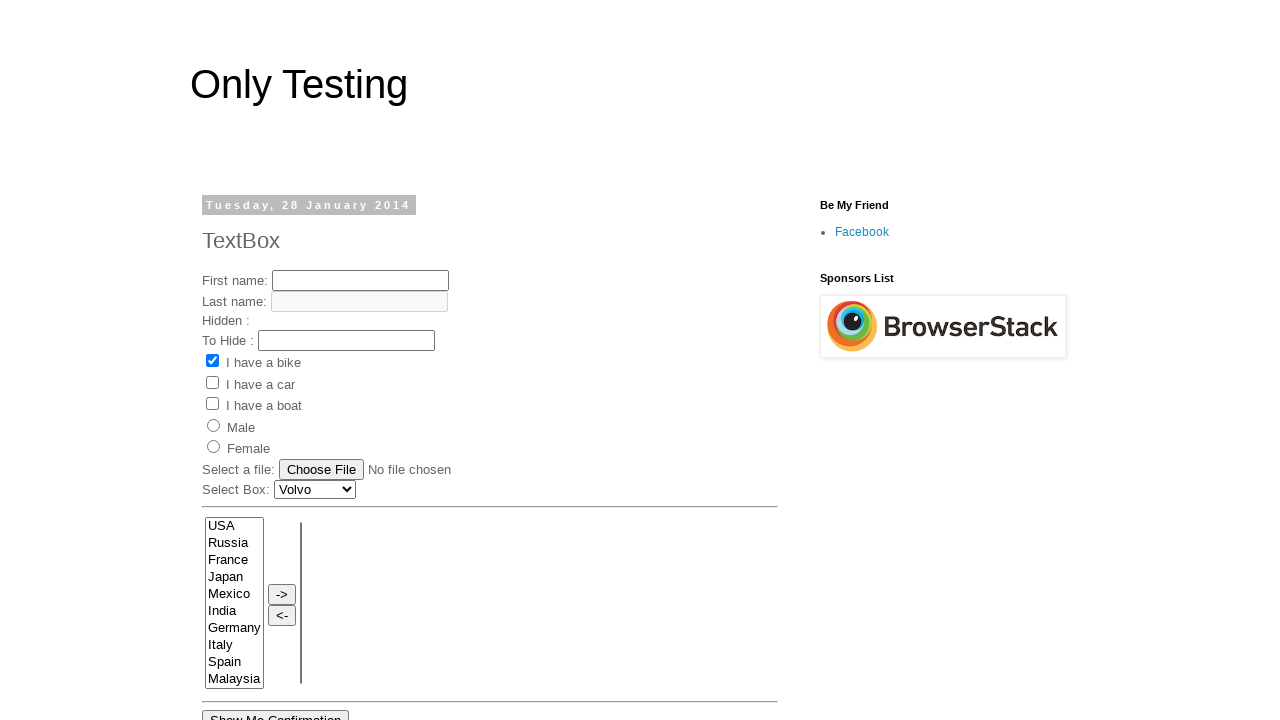

Verified that at least one link is present on the page
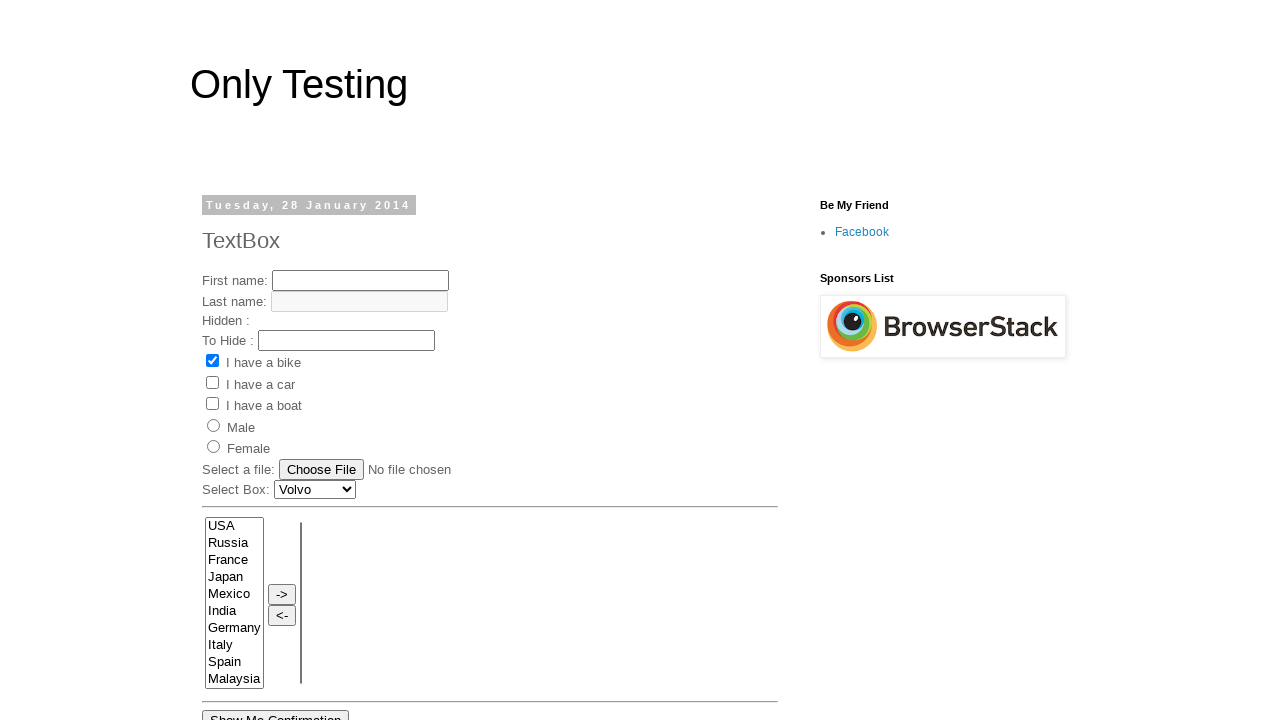

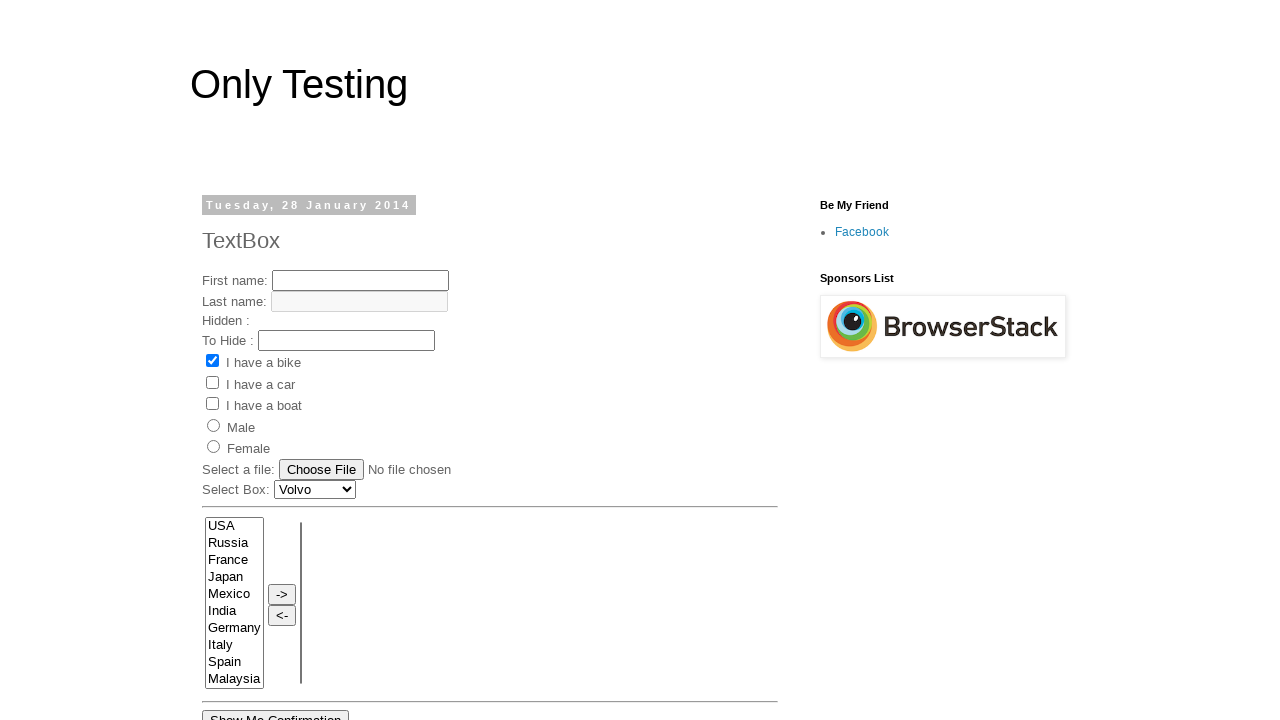